Tests various checkbox interactions including basic checkbox selection, multiple language checkboxes, tri-state checkbox, toggle switch, and multiple selection dropdown

Starting URL: https://www.leafground.com/checkbox.xhtml

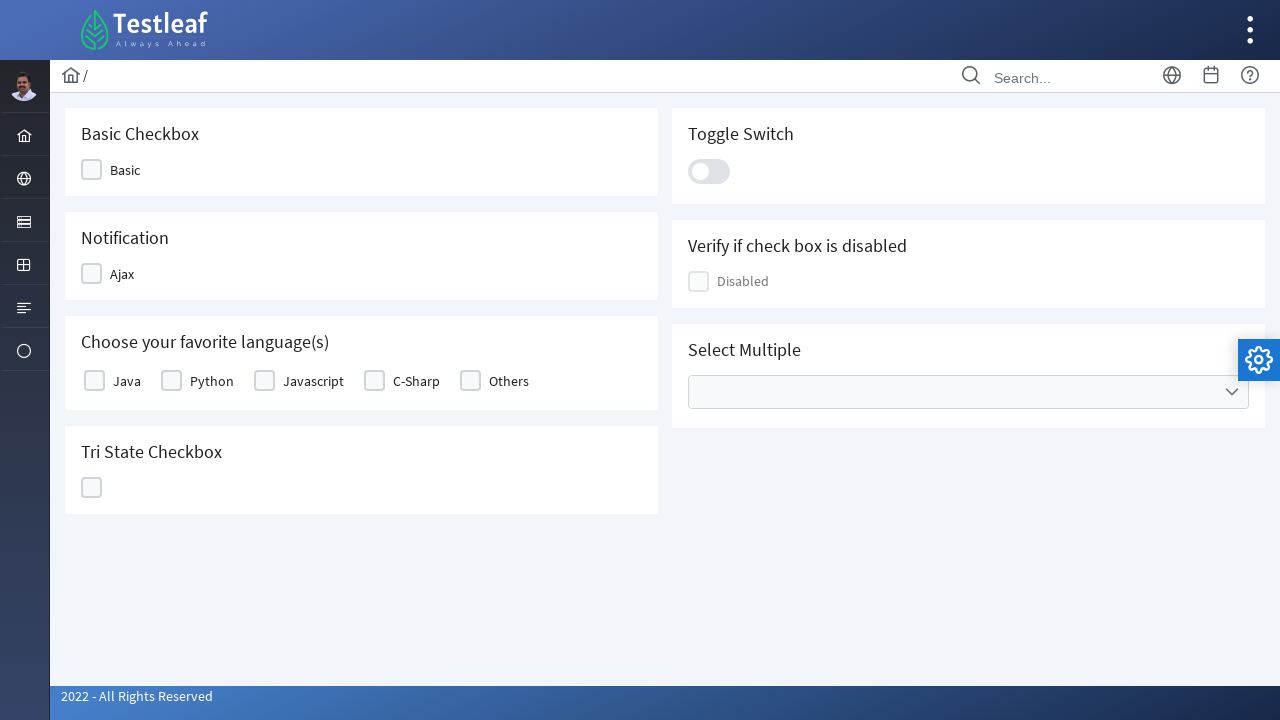

Clicked on Basic checkbox at (125, 170) on xpath=//span[contains(text(),'Basic')]
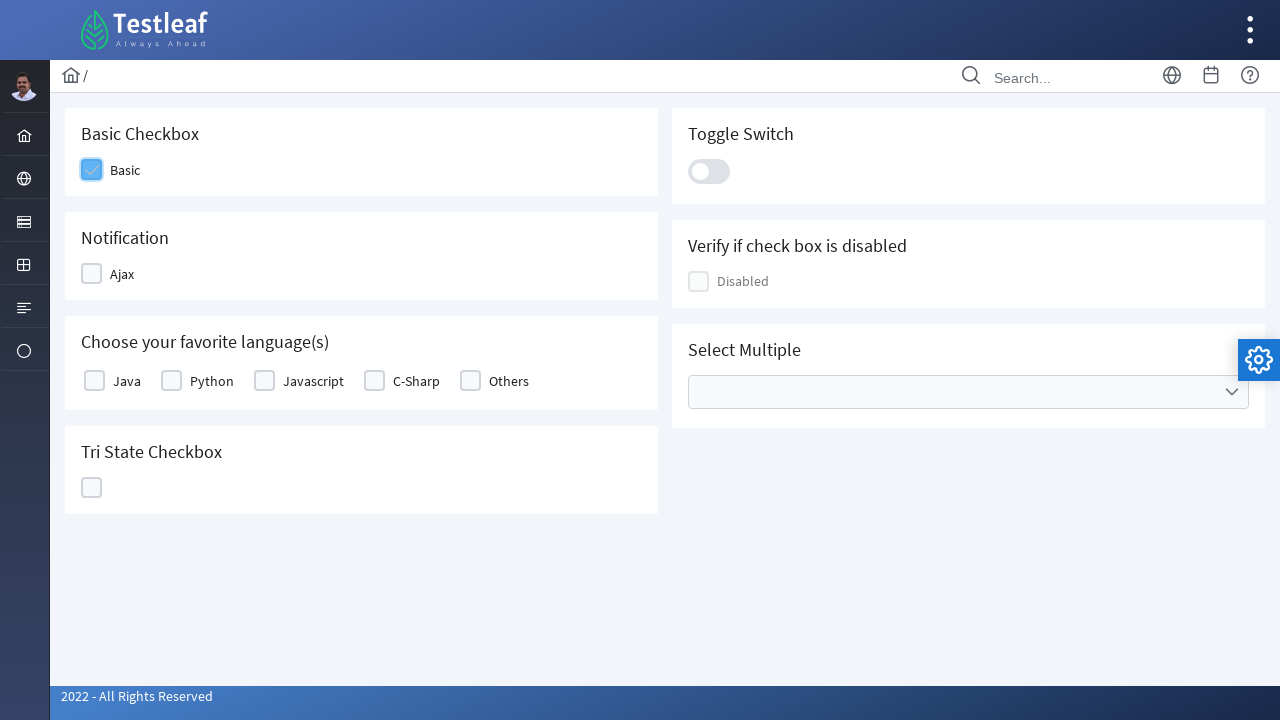

Selected Java checkbox at (127, 381) on (//label[contains(text(),'Java')])[1]
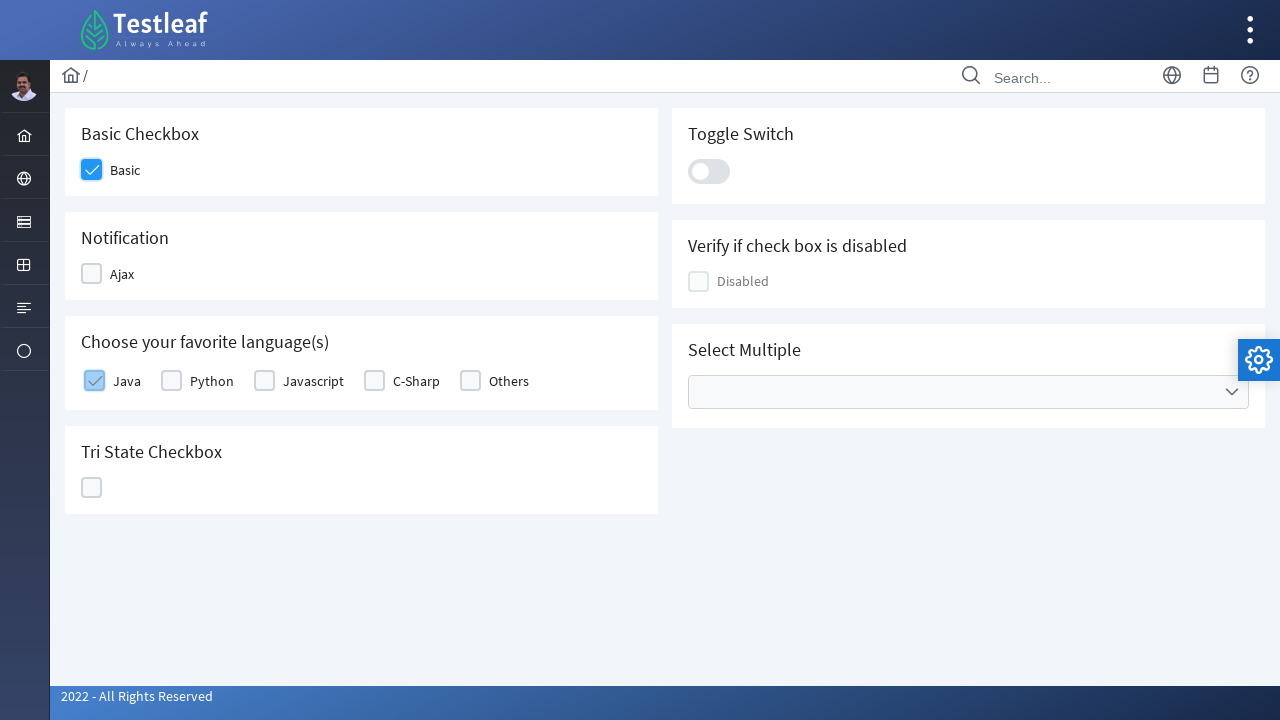

Selected Python checkbox at (212, 381) on (//label[contains(text(),'Python')])[1]
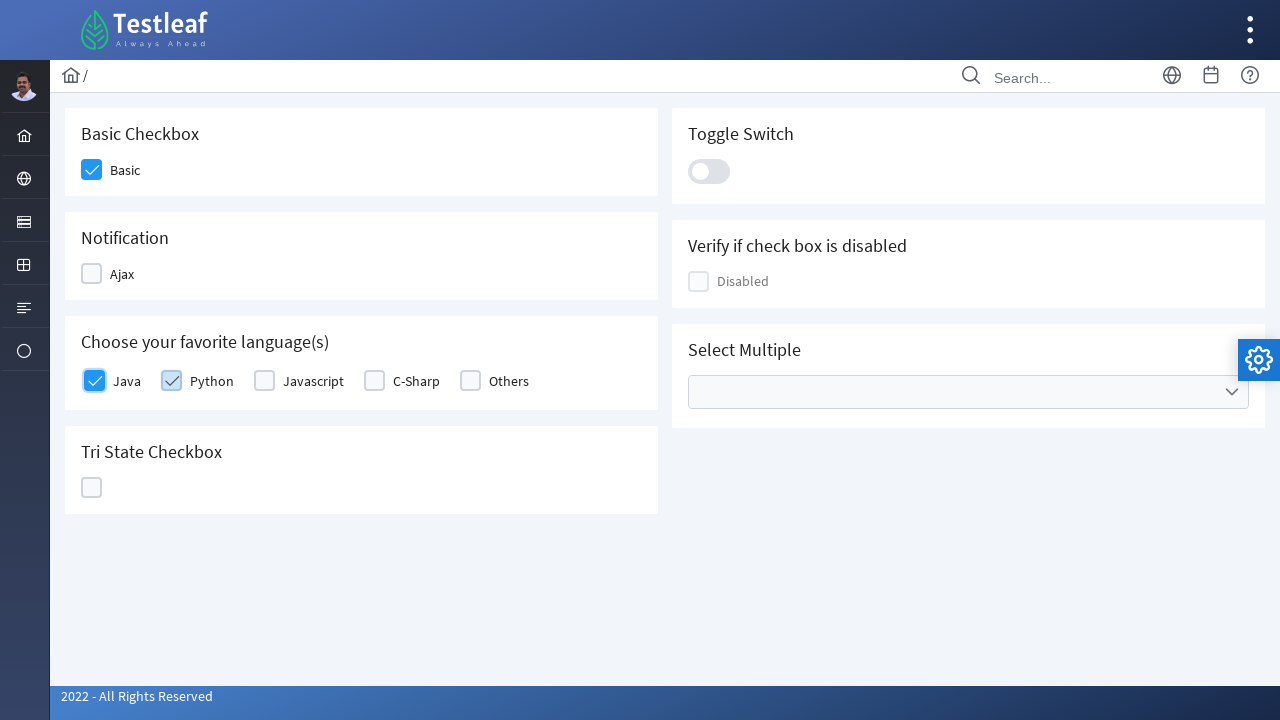

Selected Javascript checkbox at (314, 381) on (//label[contains(text(),'Javascript')])[1]
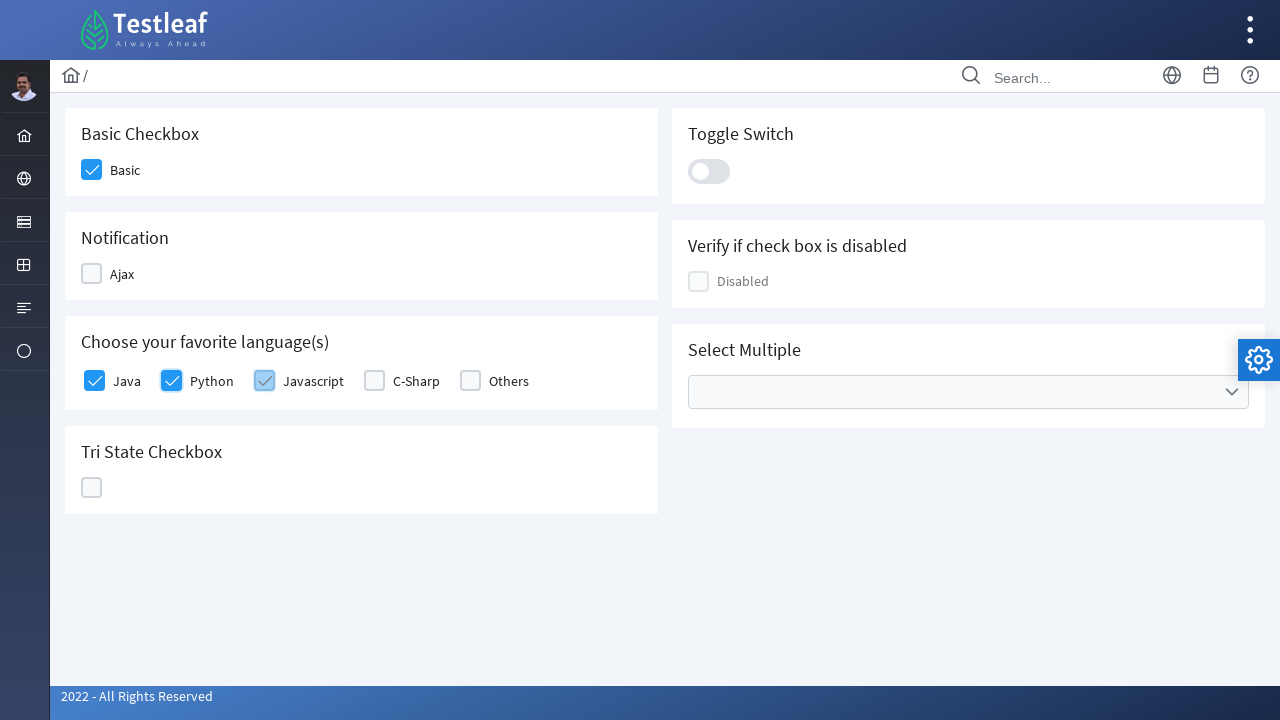

Selected C-Sharp checkbox at (416, 381) on (//label[contains(text(),'C-Sharp')])[1]
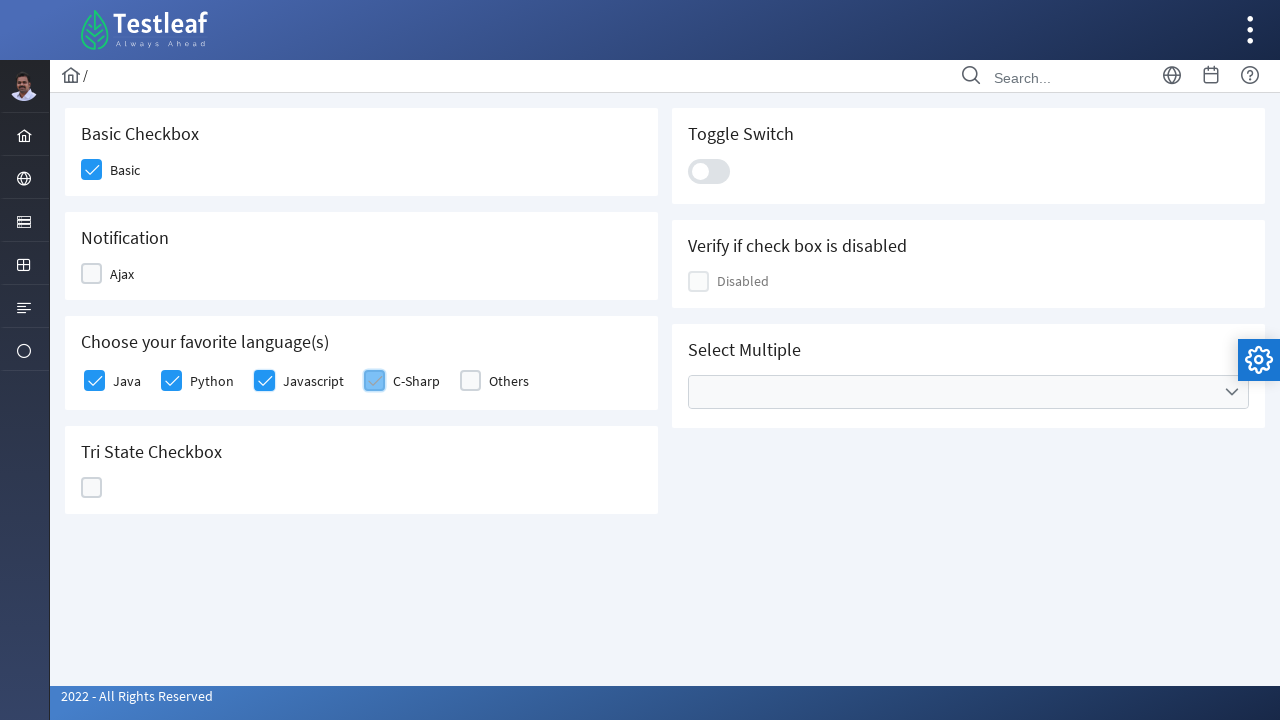

Clicked on Tri State Checkbox at (92, 488) on xpath=//h5[.='Tri State Checkbox']/following::div[3]
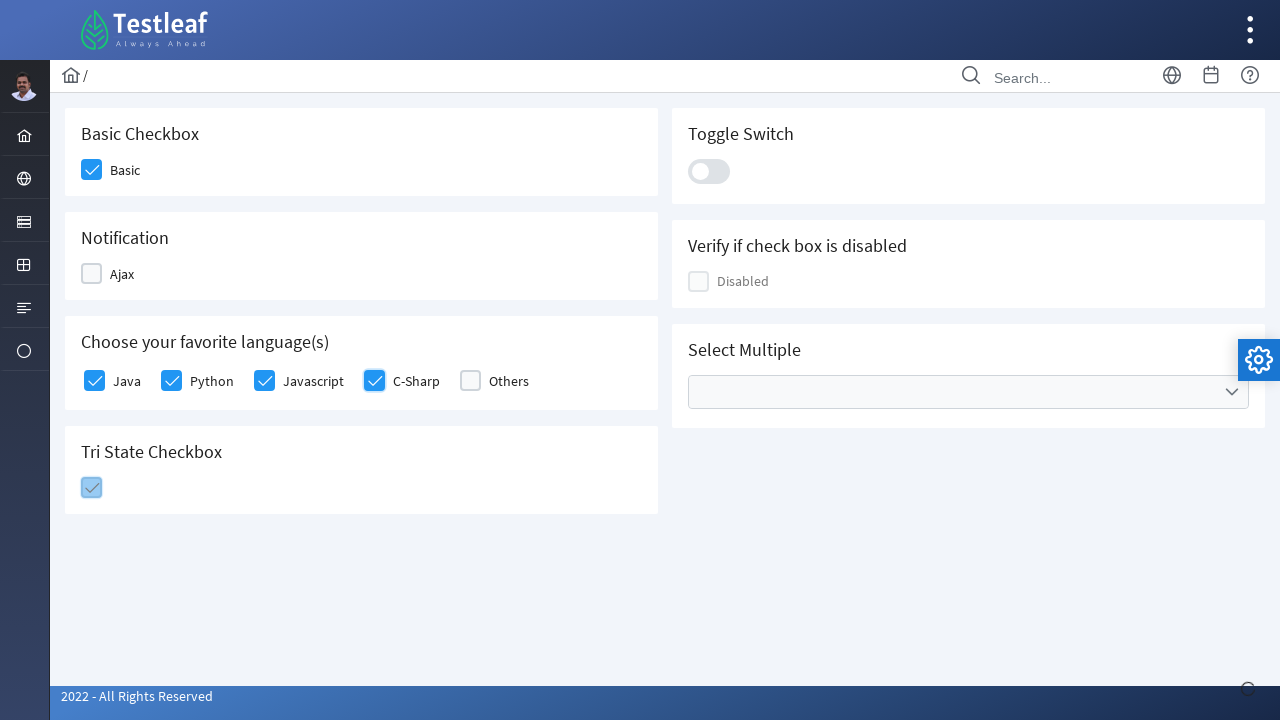

Clicked on toggle switch at (709, 171) on xpath=//div[@class='ui-toggleswitch-slider']
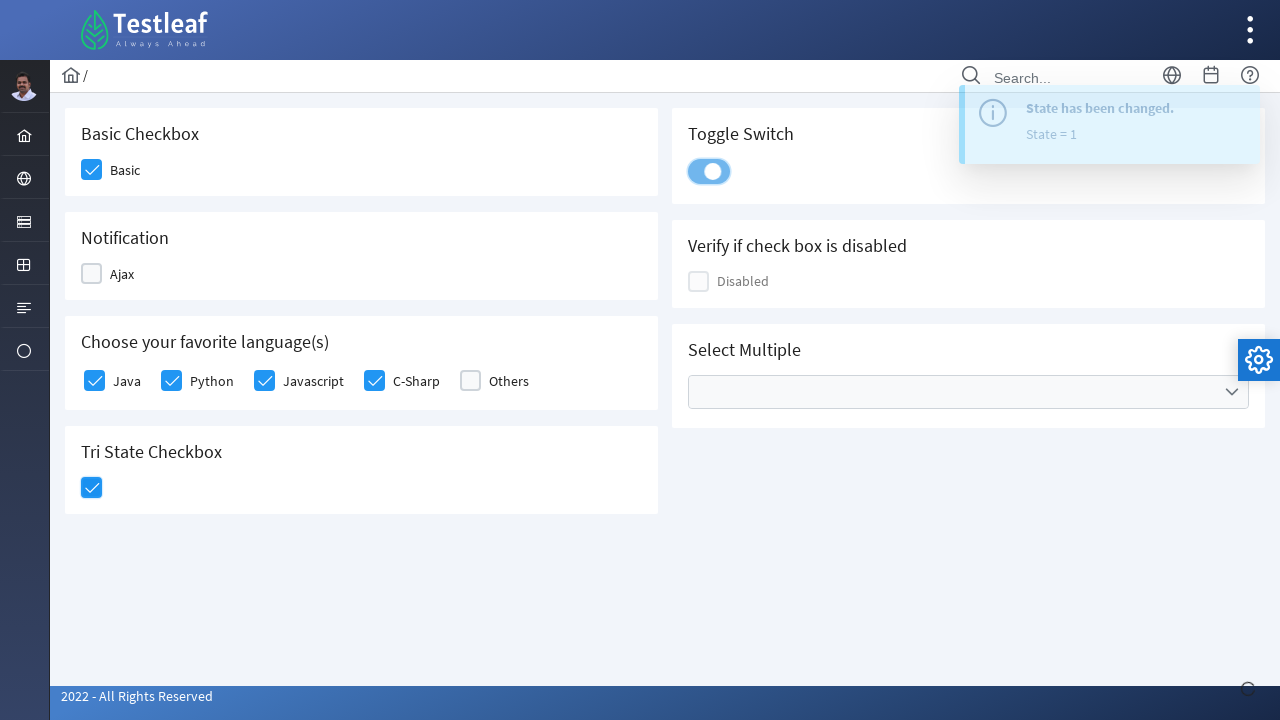

Verified checkbox enabled status
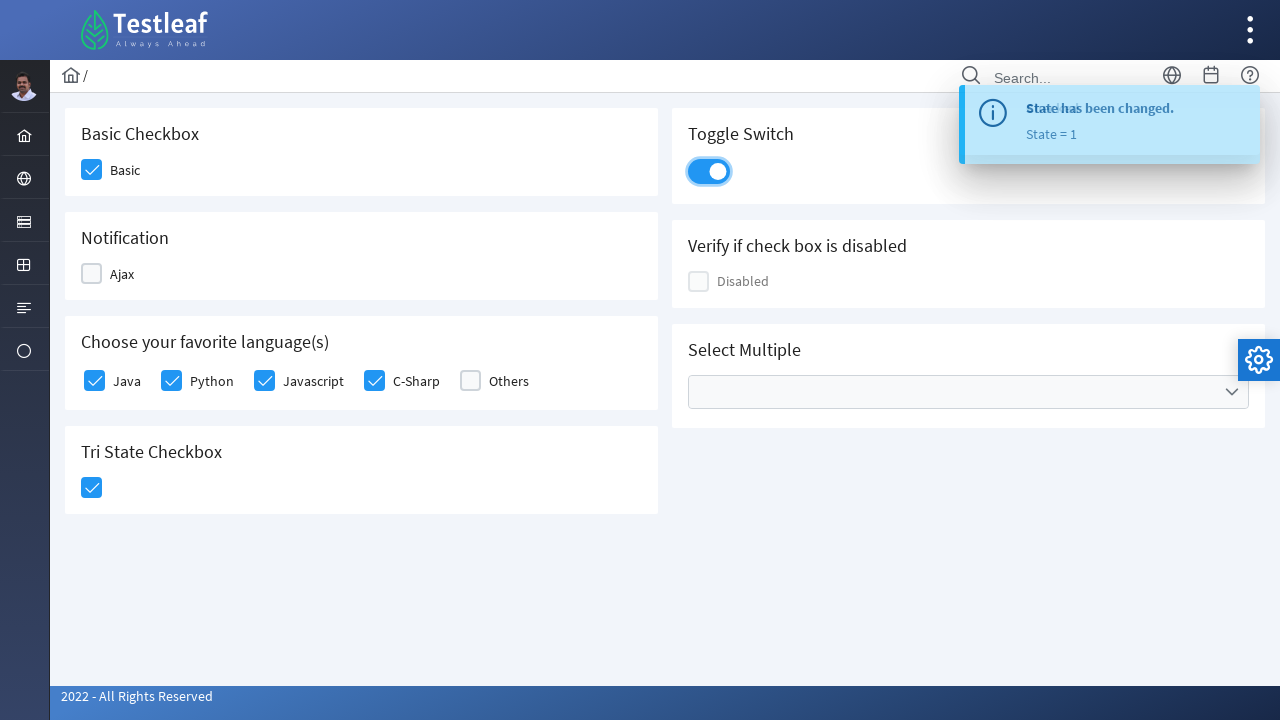

Clicked on Select Multiple dropdown at (968, 392) on xpath=//h5[.='Select Multiple']/following::div[1]
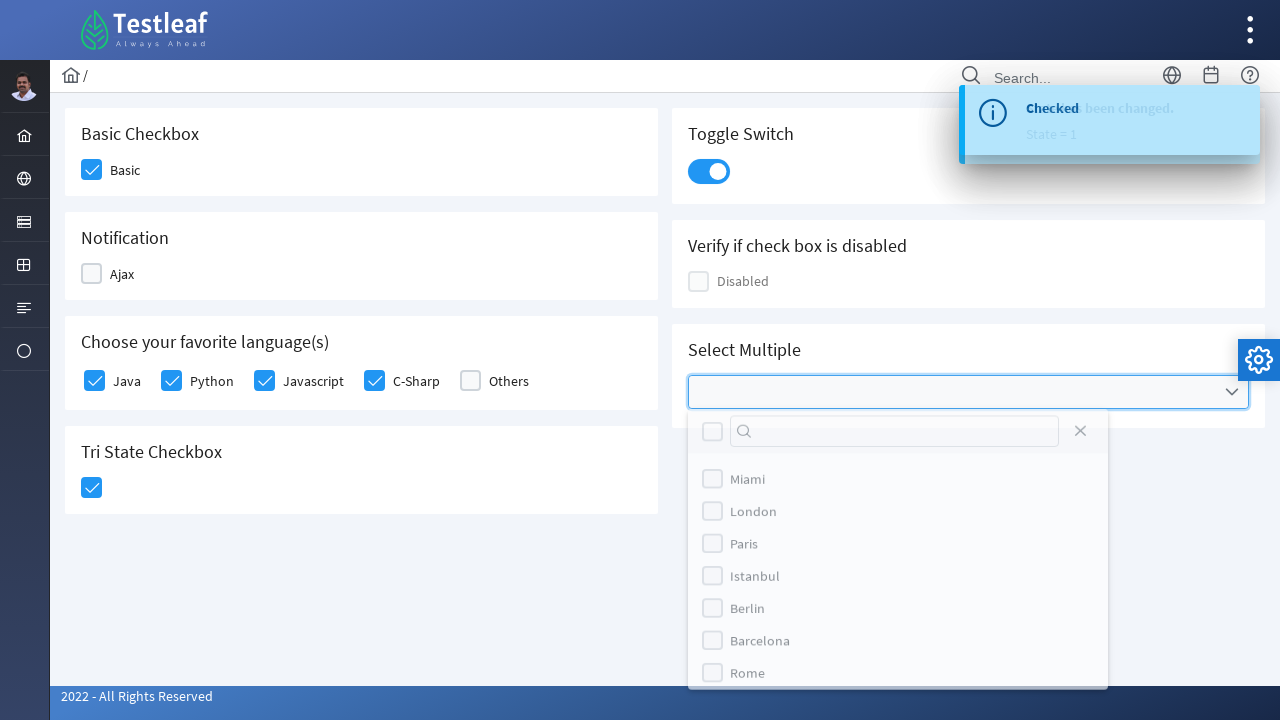

Waited for dropdown options to appear
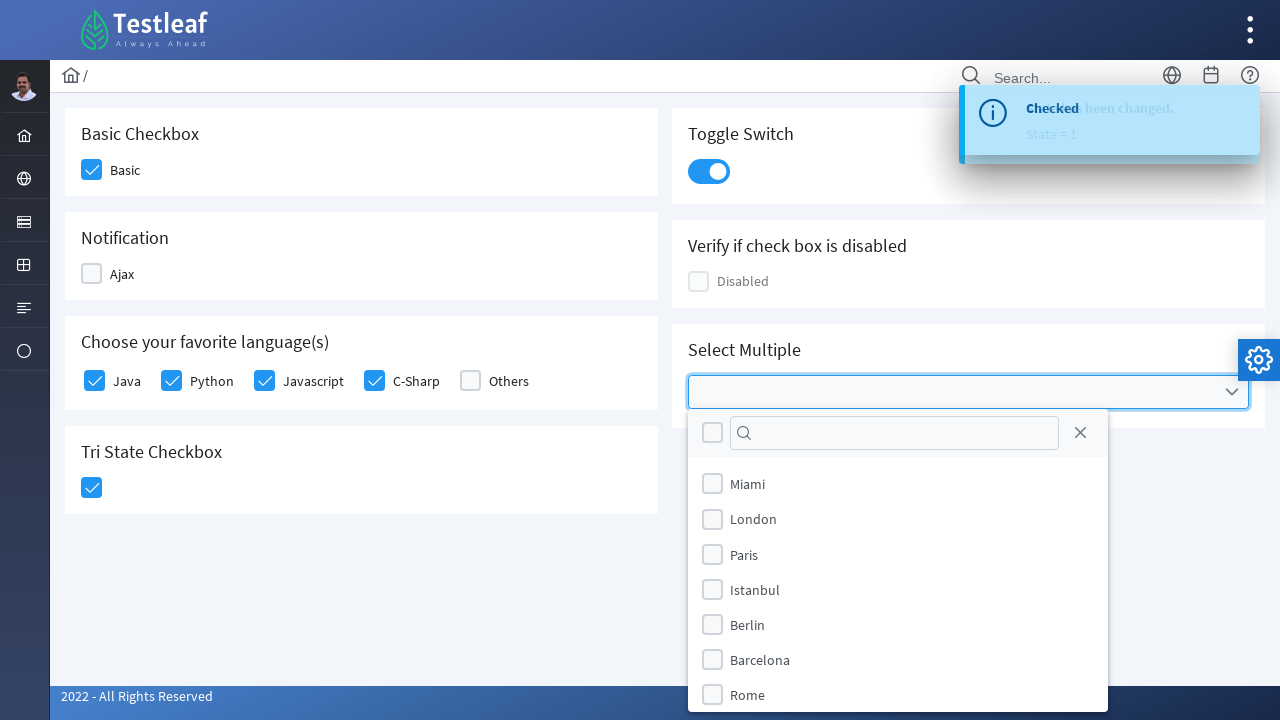

Selected Miami from dropdown at (748, 484) on (//label[.='Miami'])[2]
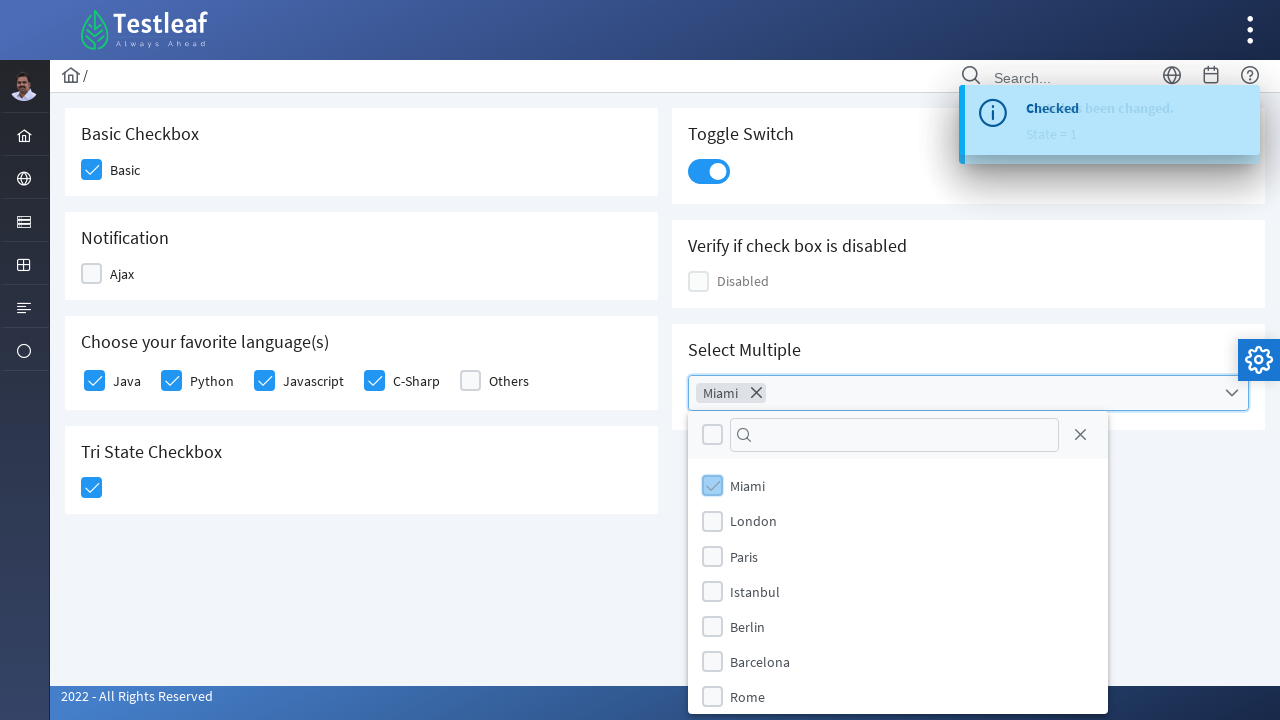

Selected Paris from dropdown at (744, 556) on (//label[.='Paris'])[2]
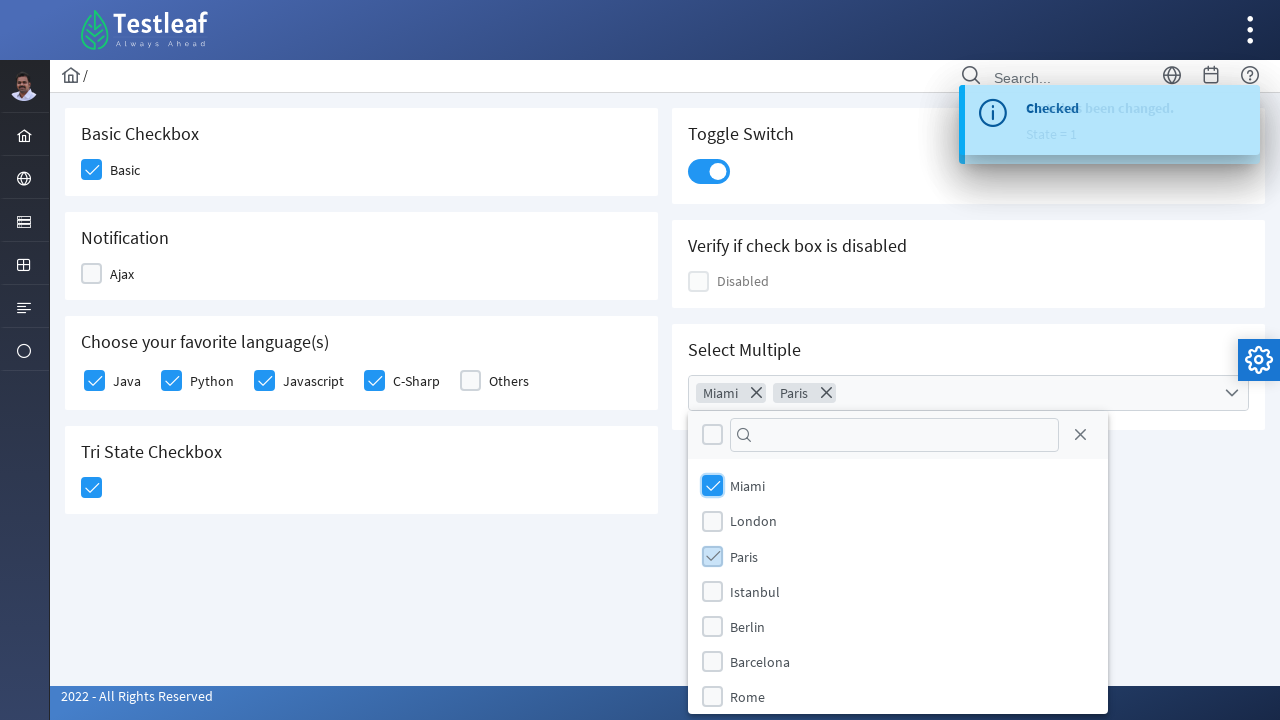

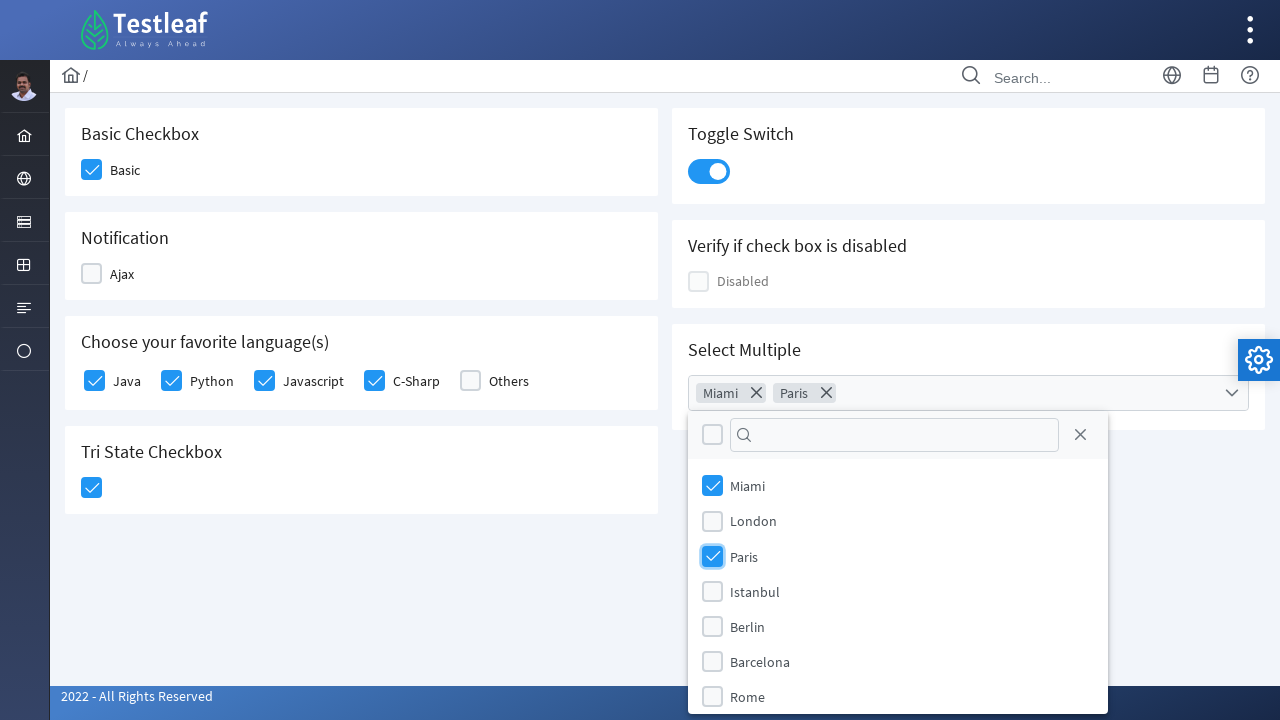